Tests alert/confirm dialog handling by clicking a button, accepting a browser alert, then solving a math captcha by reading a value, computing a logarithmic formula, and submitting the answer

Starting URL: http://suninjuly.github.io/alert_accept.html

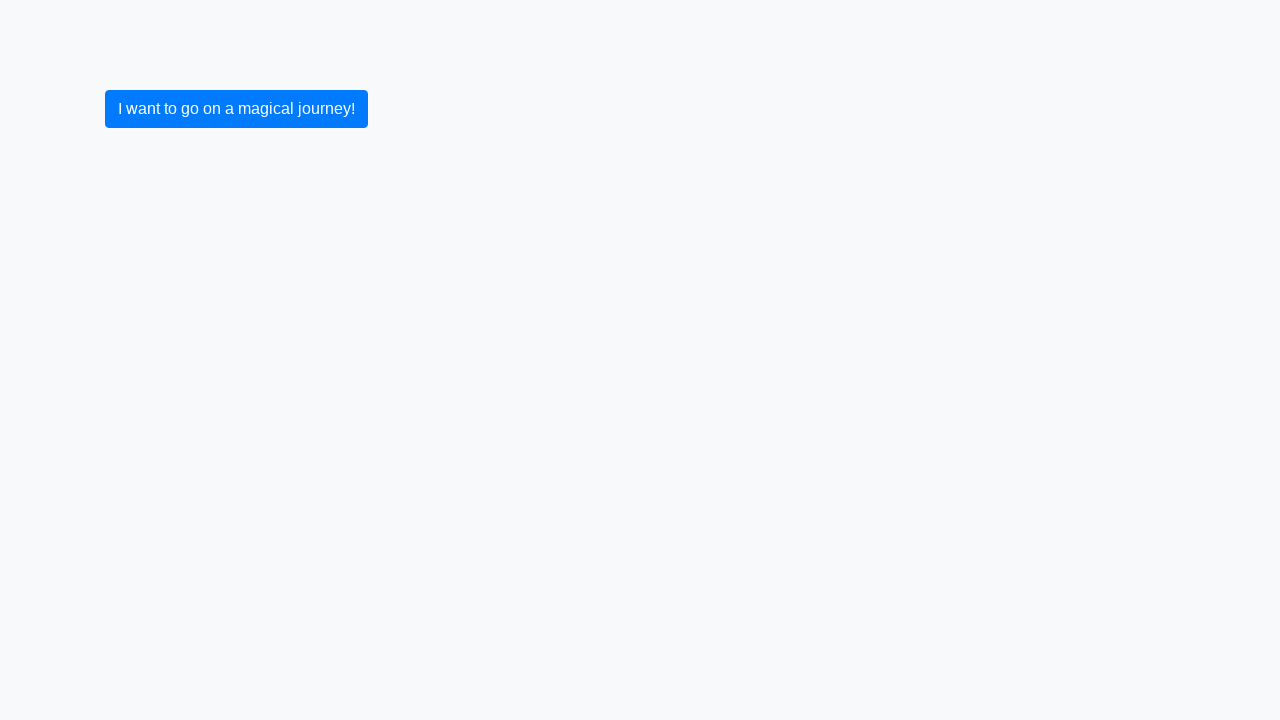

Set up dialog handler to accept alerts
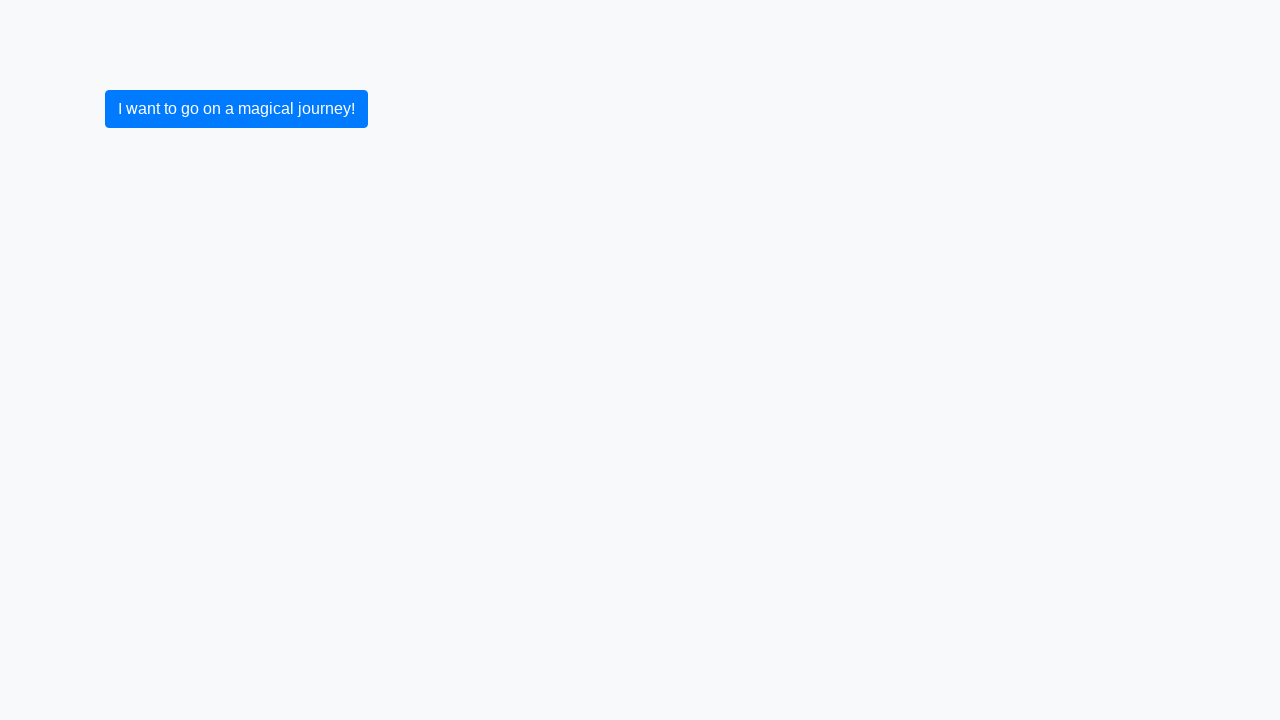

Clicked submit button to trigger alert at (236, 109) on button[type='submit']
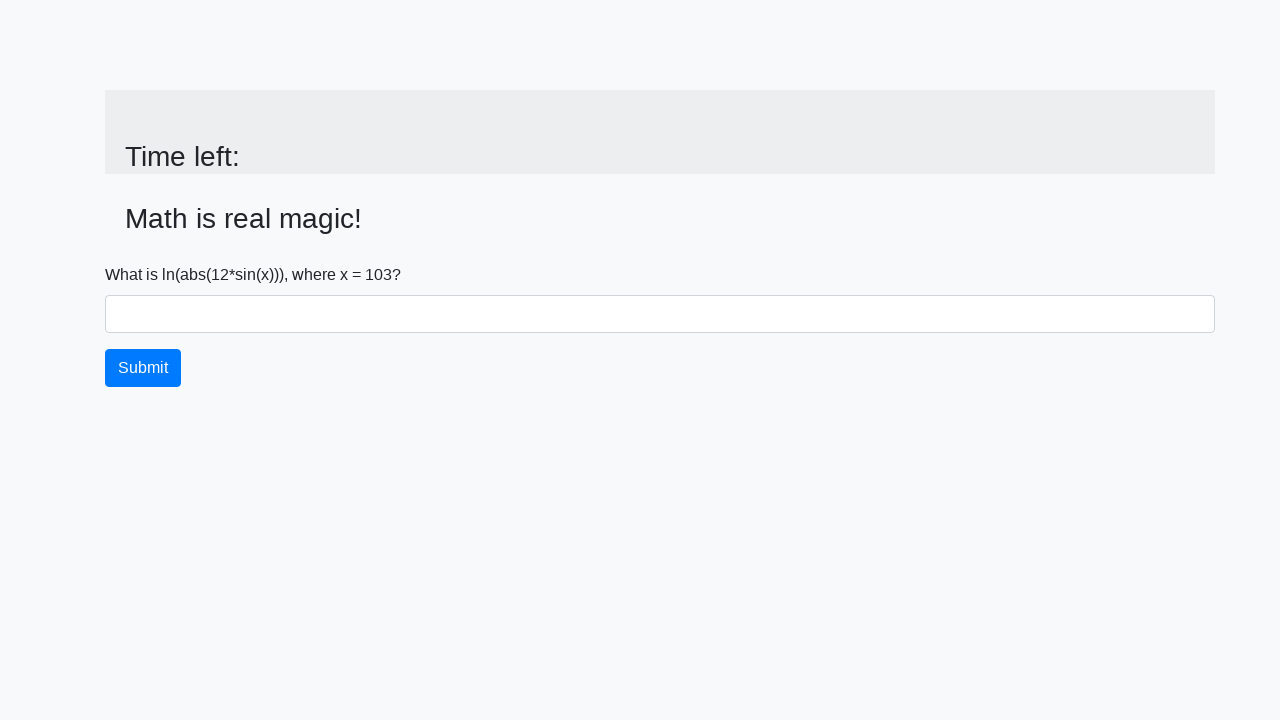

Alert accepted and #input_value element loaded
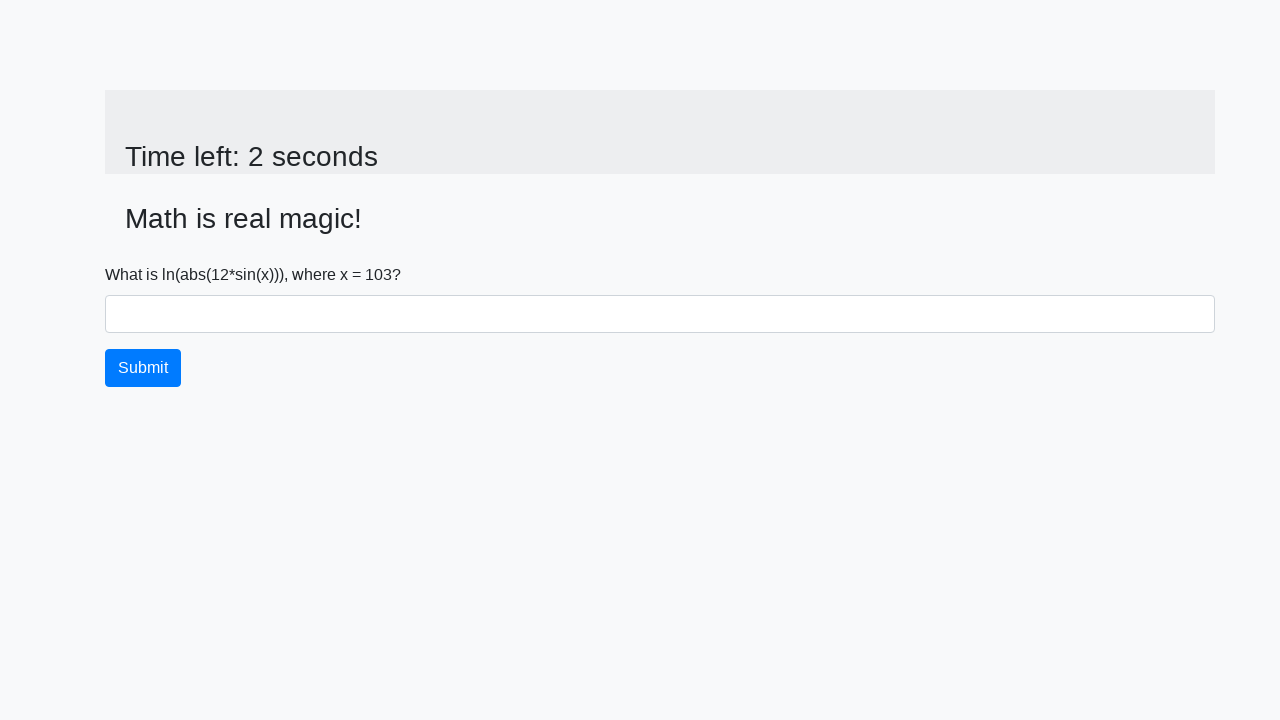

Retrieved captcha value: 103
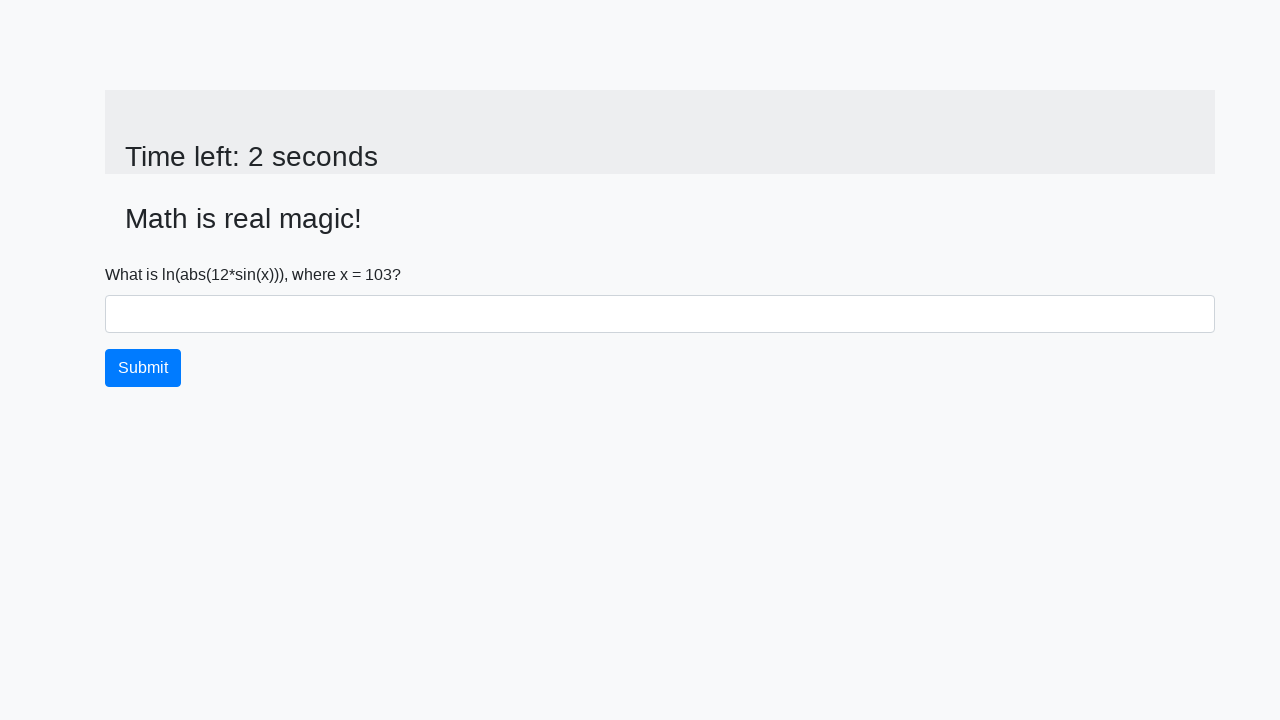

Computed logarithmic formula result: 2.0116796413407005
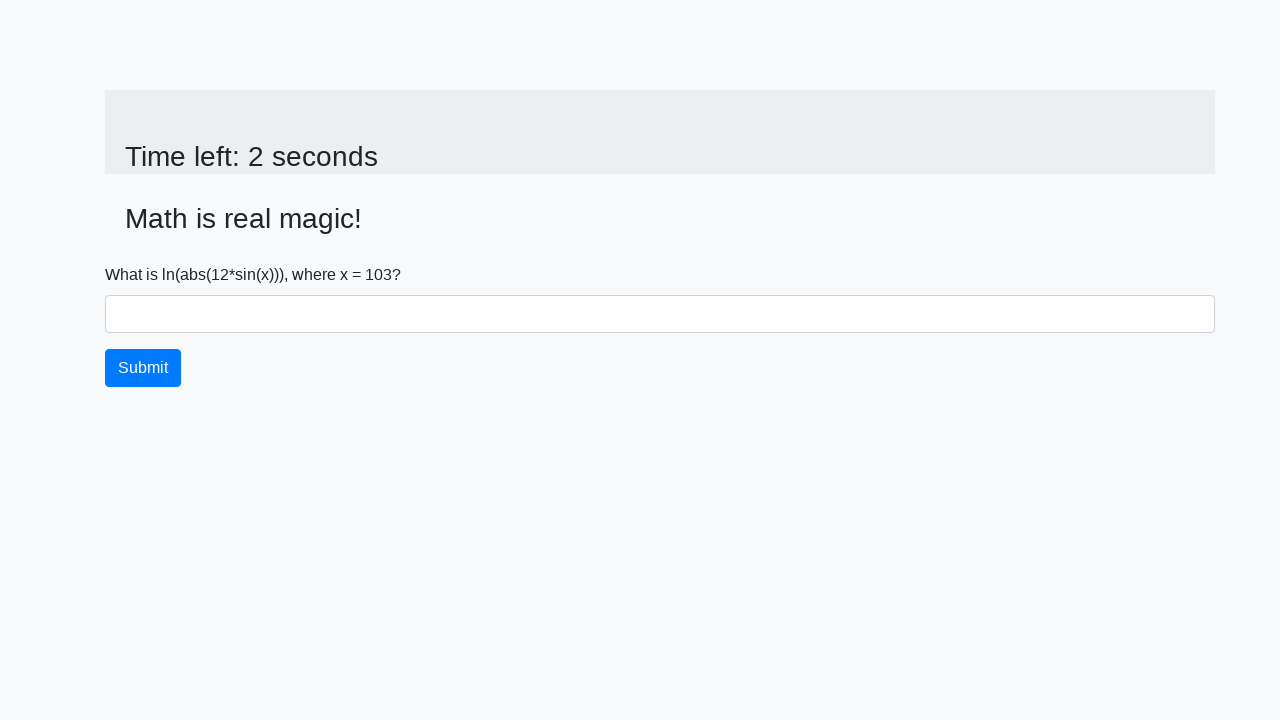

Filled answer field with computed value on #answer
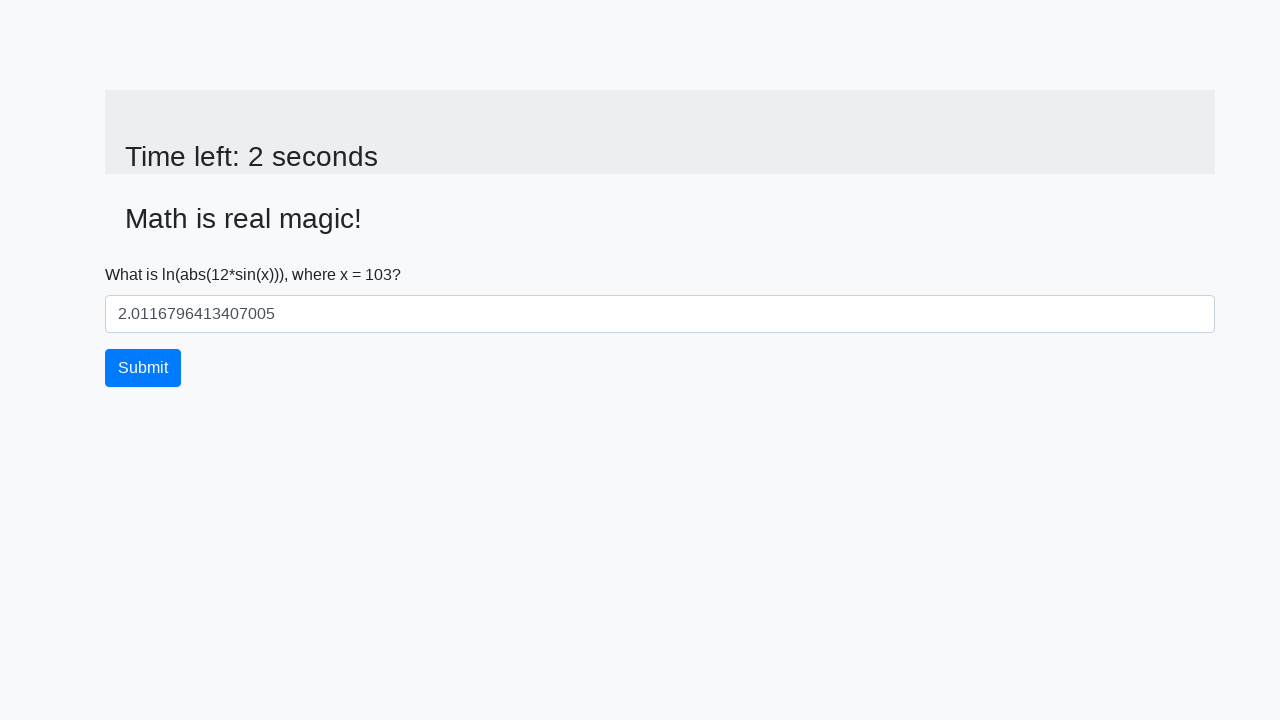

Clicked submit button to submit answer at (143, 368) on button[type='submit']
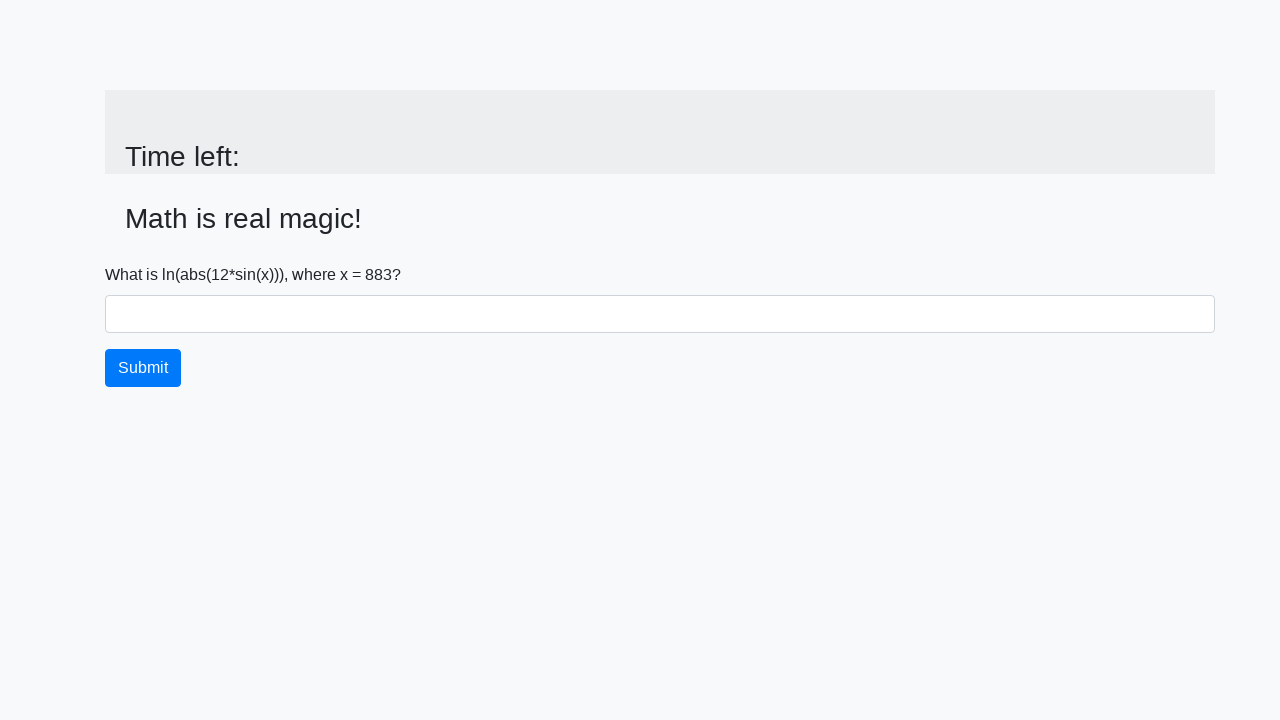

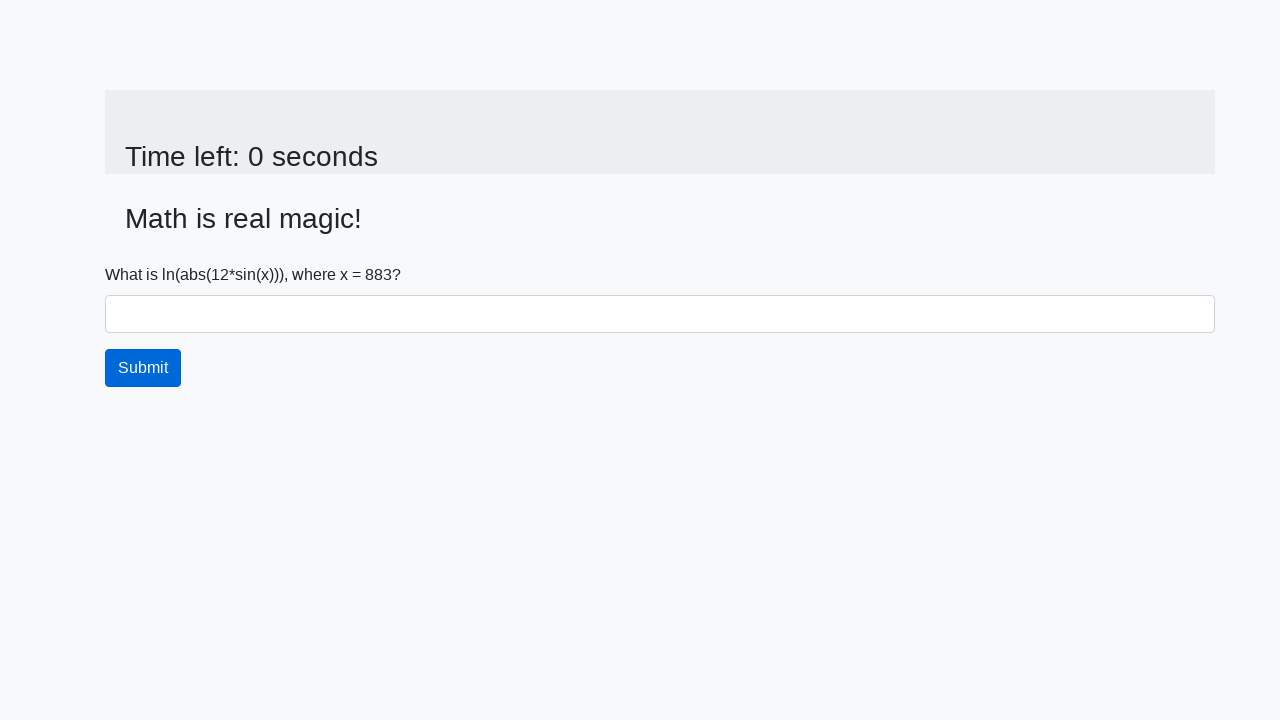